Tests a sign-up form with dynamic attributes on a Selenium training website by filling username, password, confirm password, and email fields, then clicking the Sign Up button

Starting URL: https://v1.training-support.net/selenium/dynamic-attributes

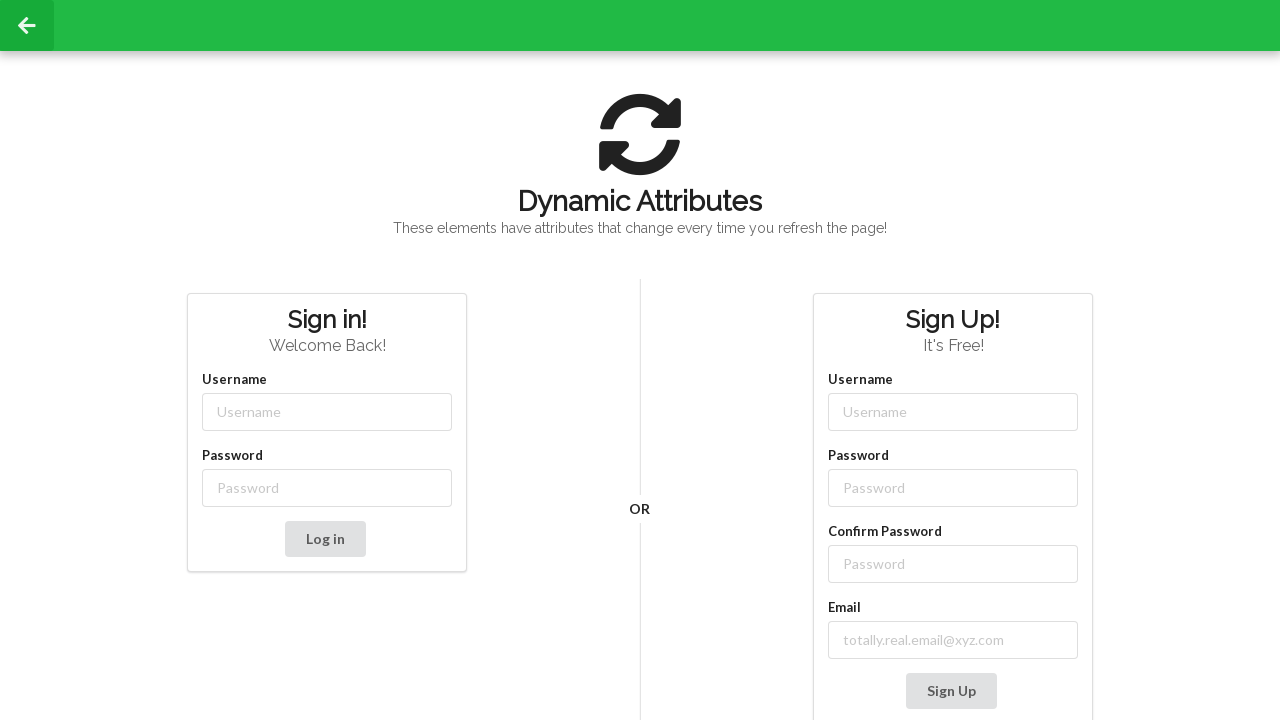

Filled username field with 'NewUser' using dynamic class attribute on input[class*='-username']
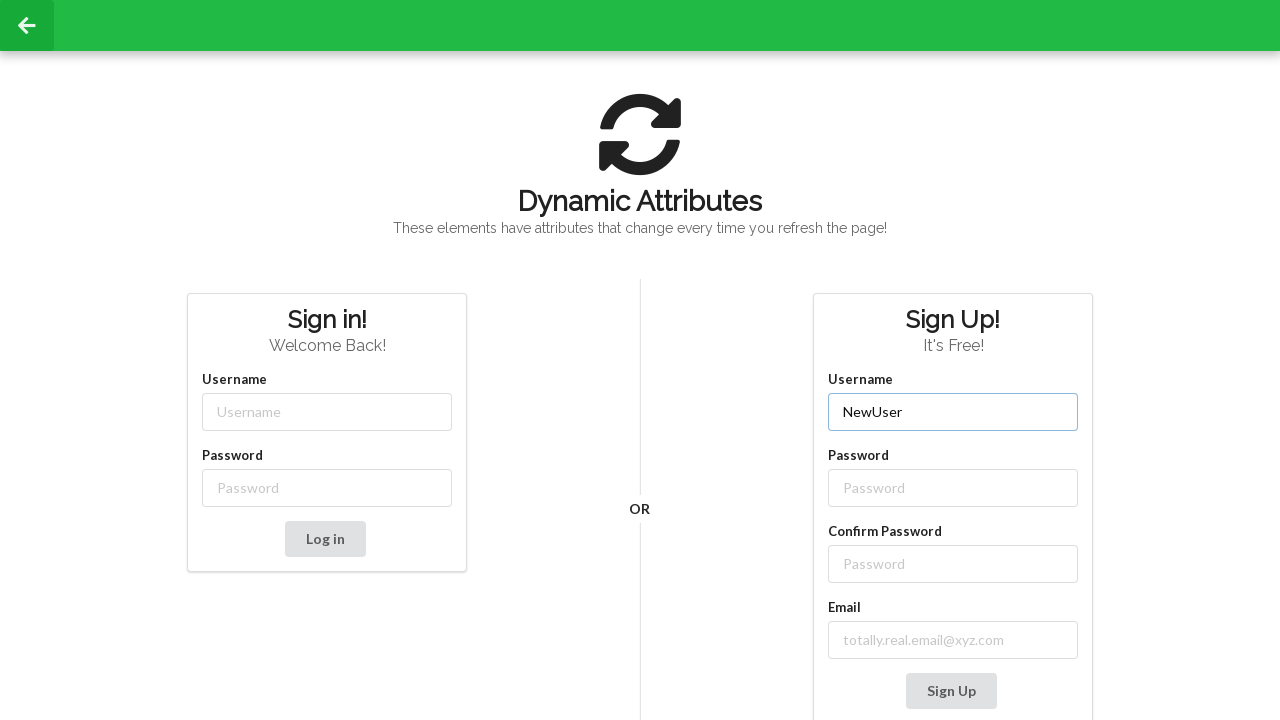

Filled password field with 'Password' using dynamic class attribute on input[class*='-password']
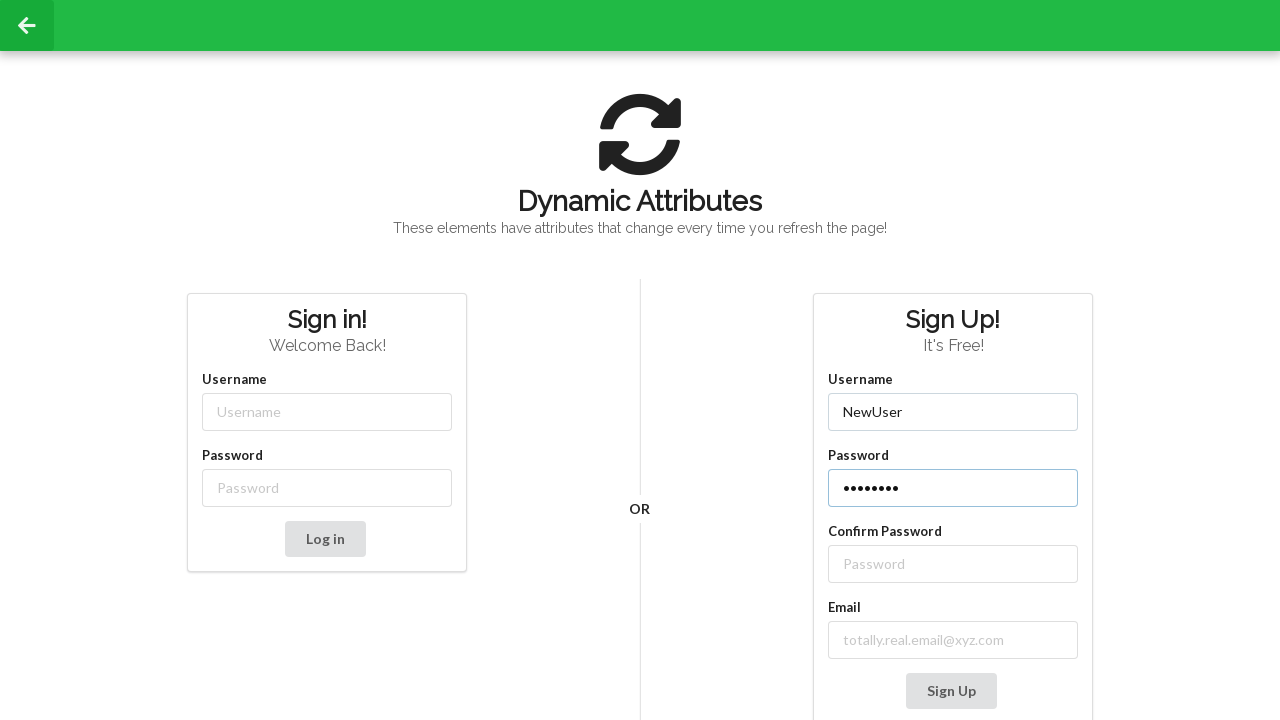

Filled confirm password field with 'Password' using label relationship on //label[text()='Confirm Password']/following-sibling::input
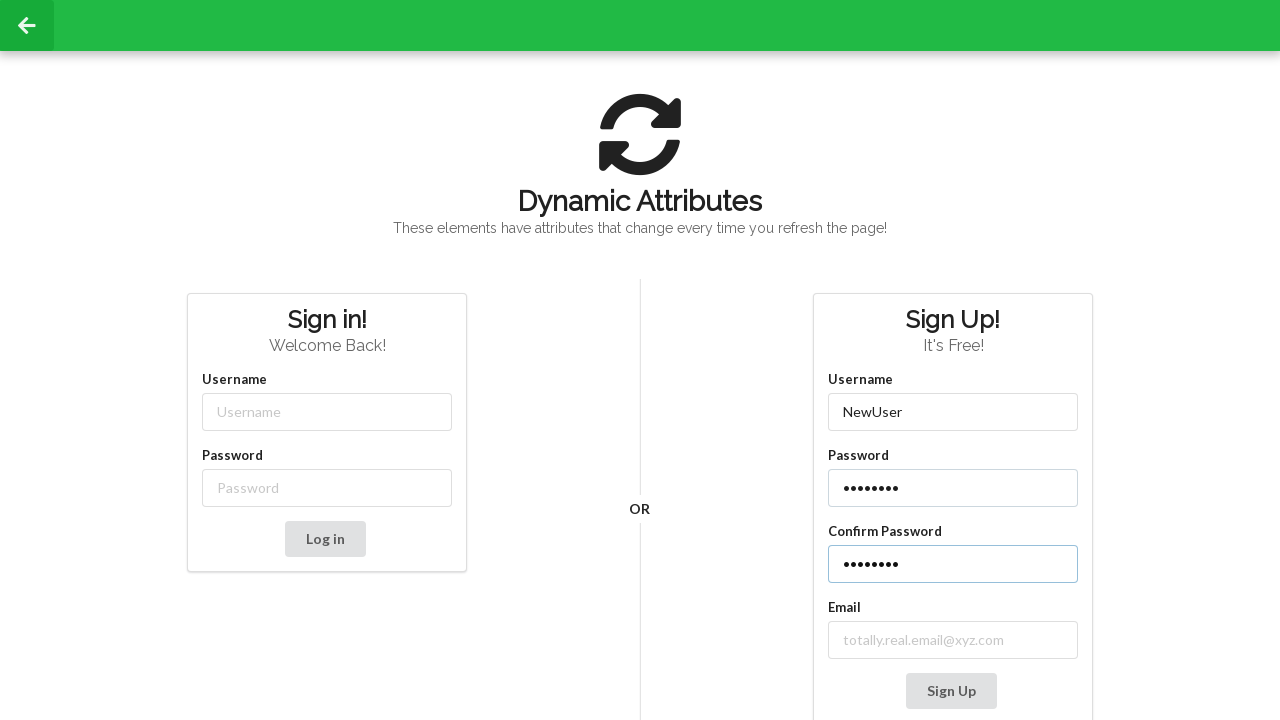

Filled email field with 'real_email@xyz.com' using label relationship on //label[contains(text(), 'mail')]/following-sibling::input
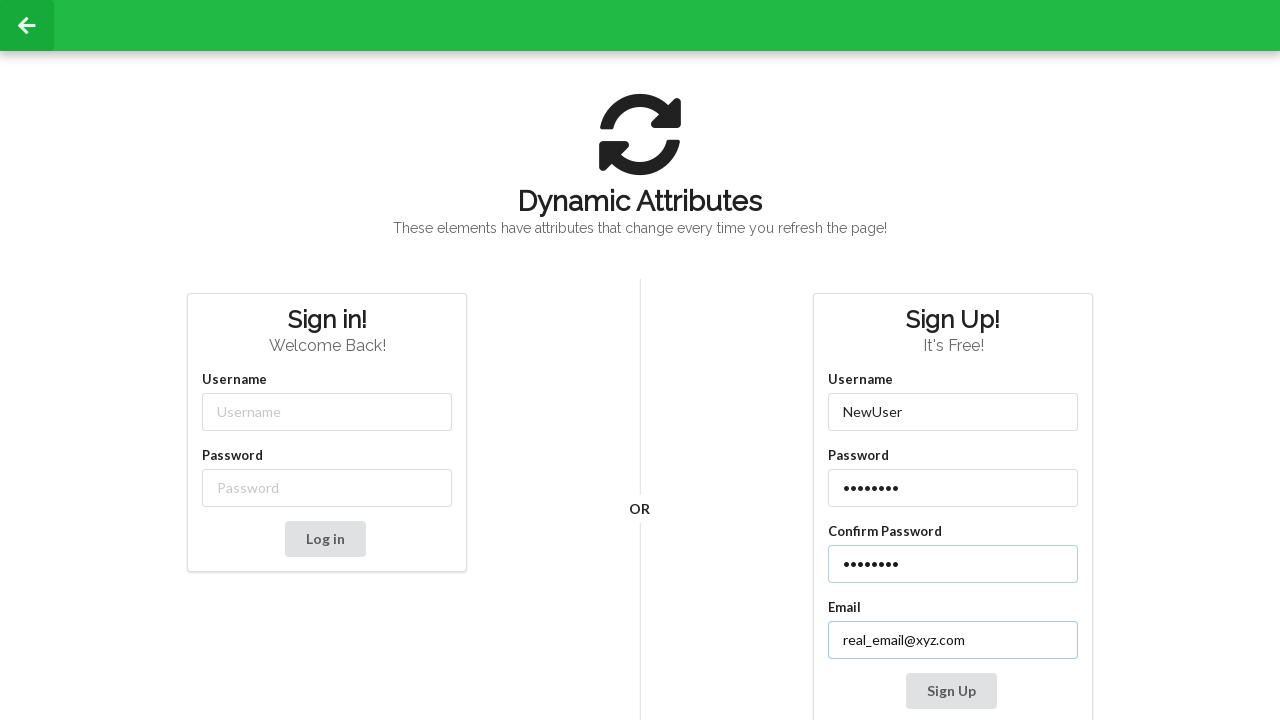

Clicked the Sign Up button to submit the form at (951, 691) on xpath=//button[contains(text(), 'Sign Up')]
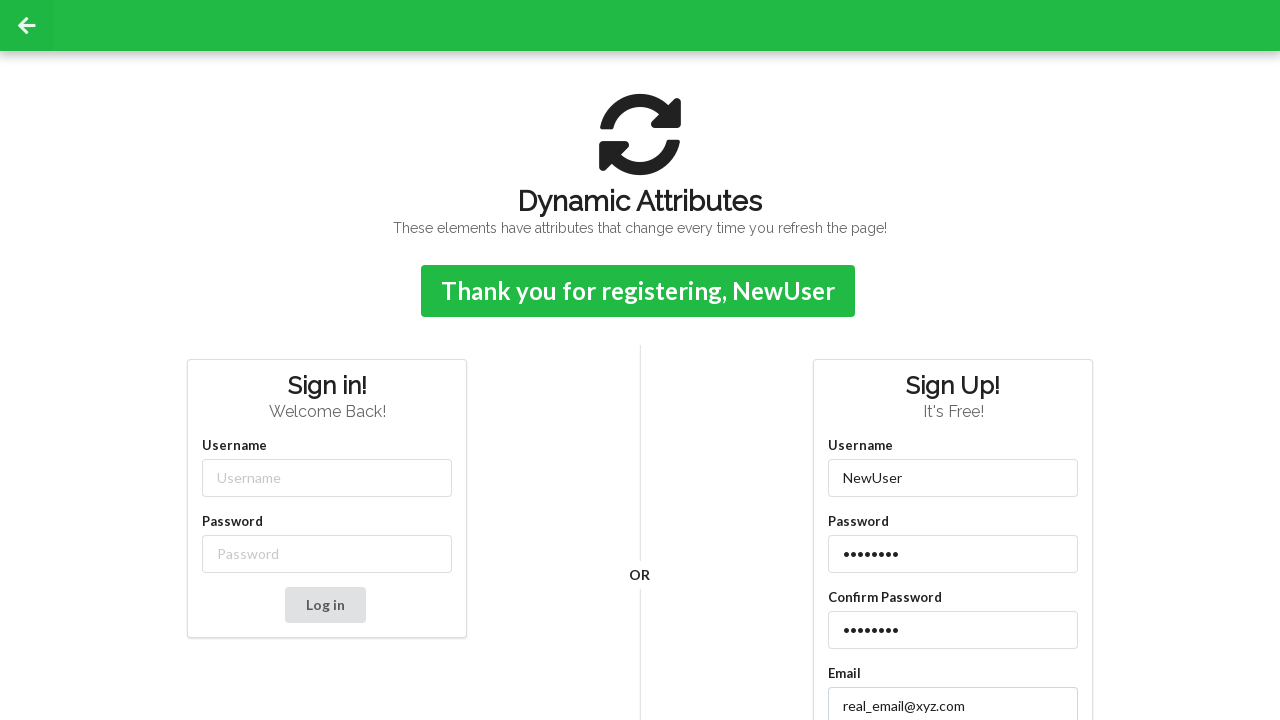

Confirmation message appeared after successful sign-up
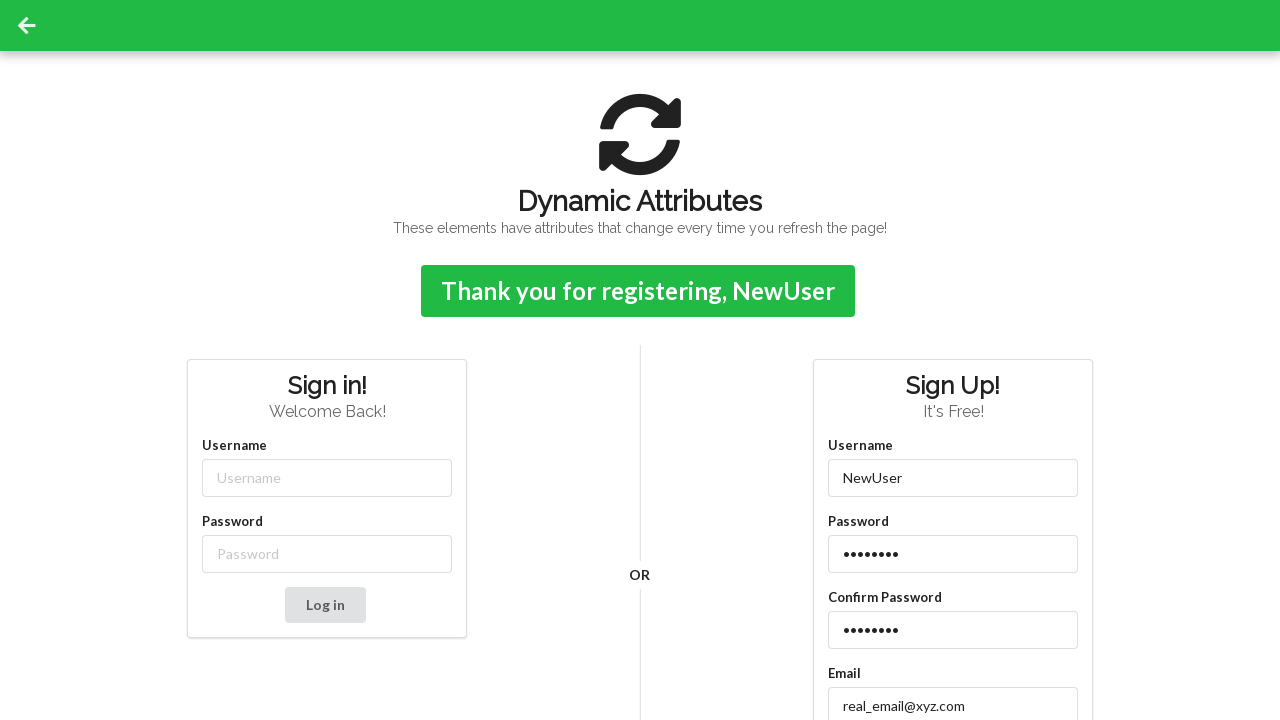

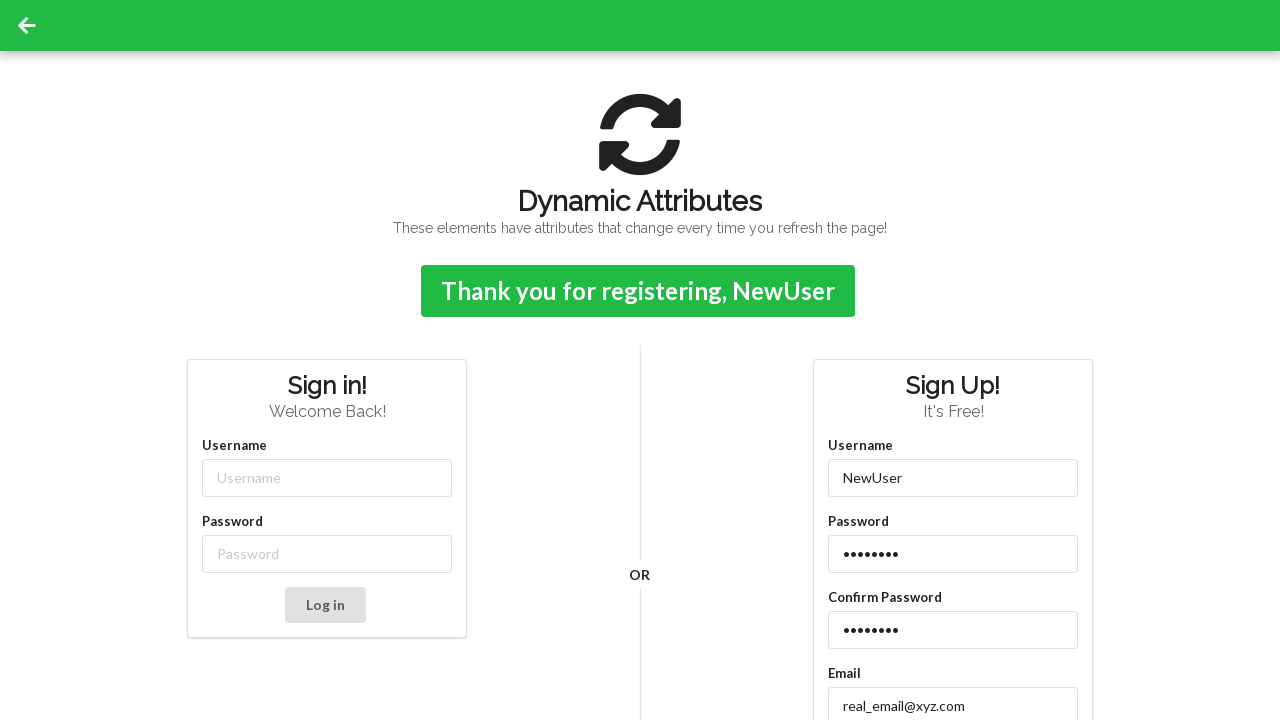